Tests selecting radio button and checkbox options in a Google Form for location selection

Starting URL: https://docs.google.com/forms/d/e/1FAIpQLSfiypnd69zhuDkjKgqvpID9kwO29UCzeCVrGGtbNPZXQok0jA/viewform

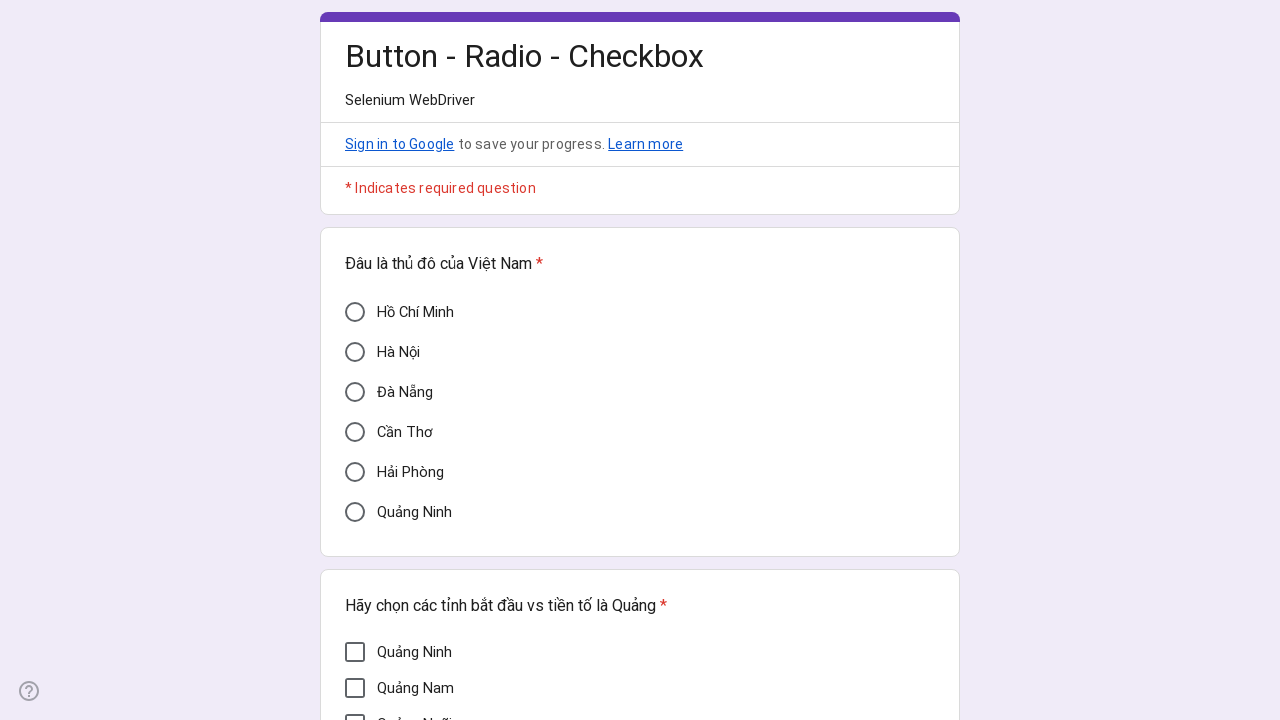

Waited 2 seconds for Google Form to load
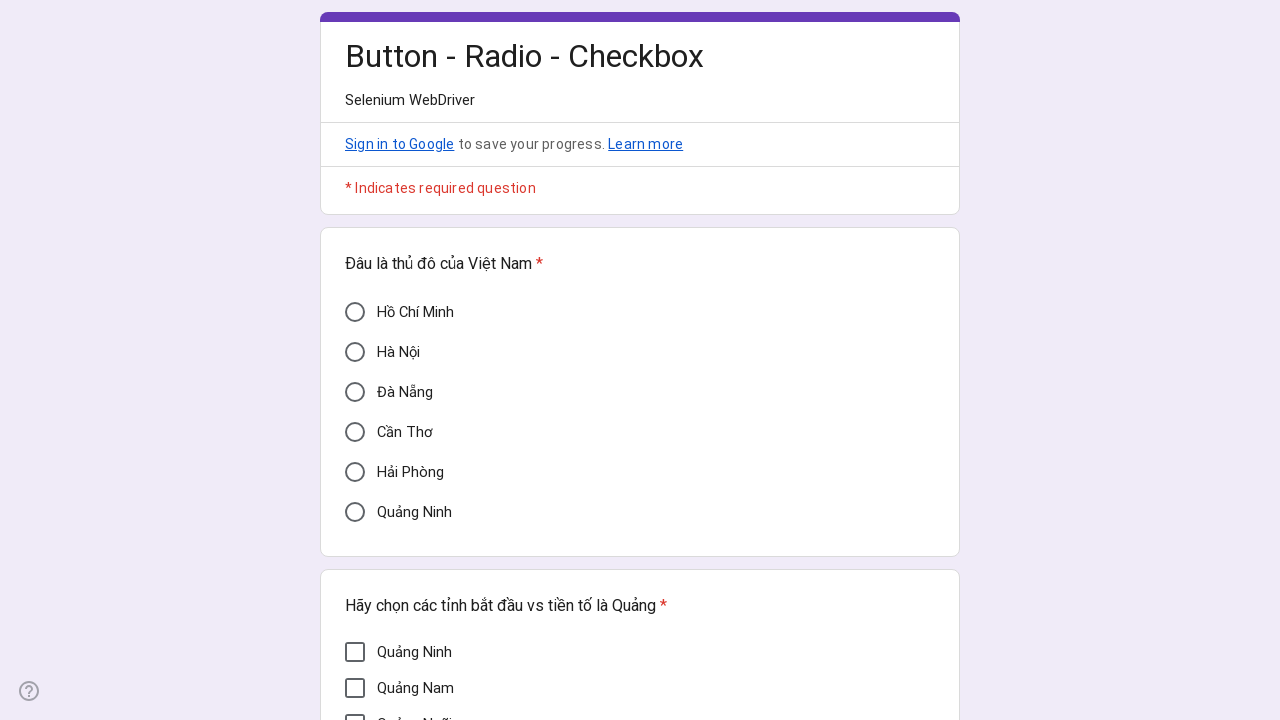

Selected radio button for Đà Nẵng location at (355, 392) on div[aria-label='Đà Nẵng']
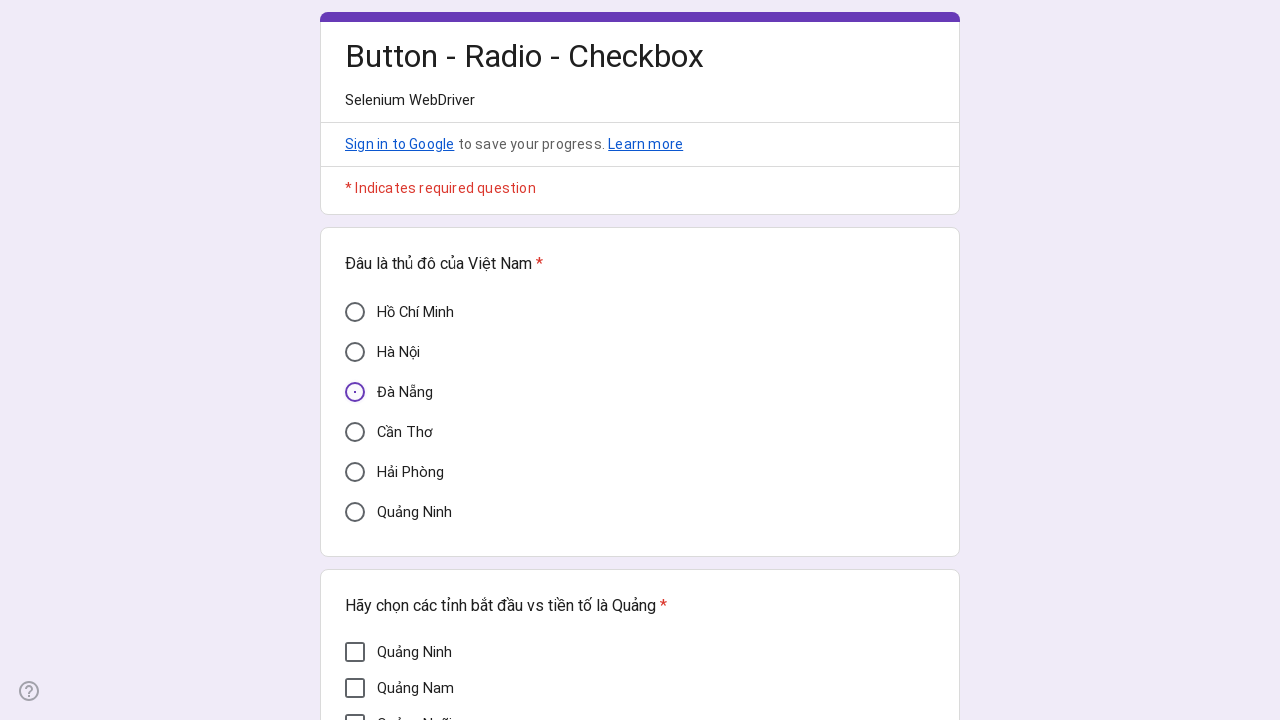

Selected checkbox for Quảng Nam location at (355, 688) on div[aria-label='Quảng Nam']
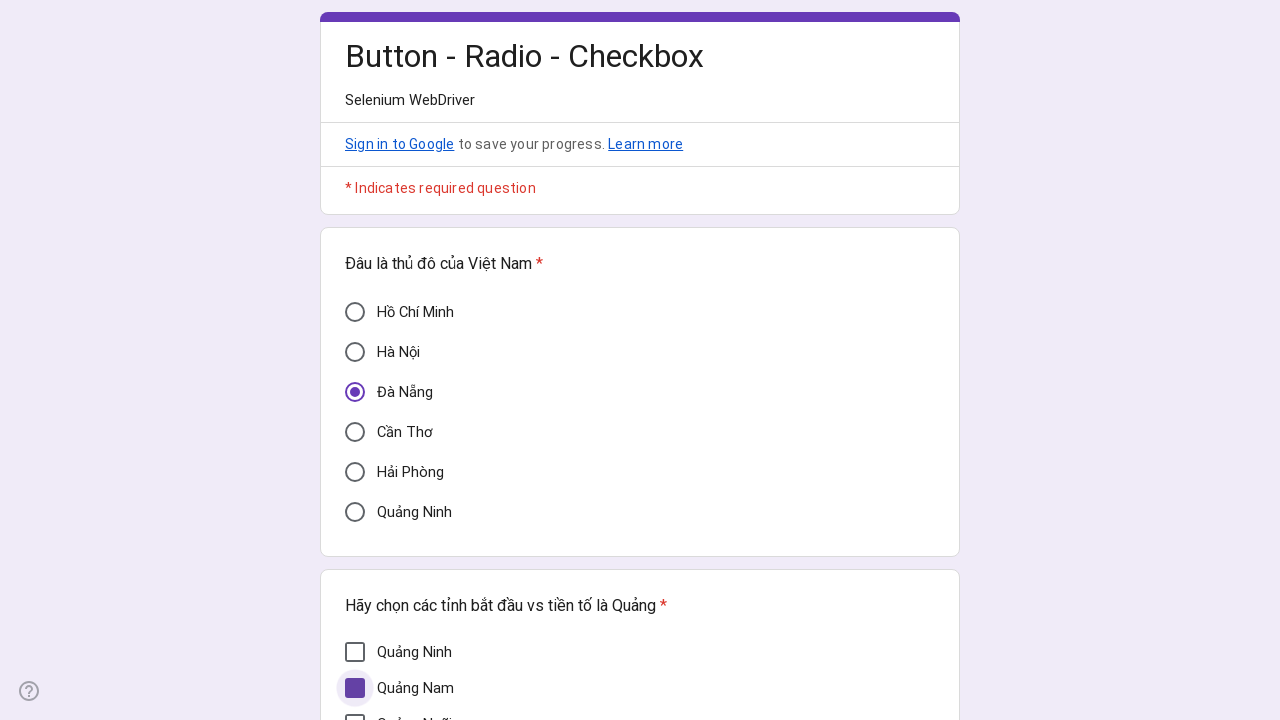

Verified Đà Nẵng radio button is selected
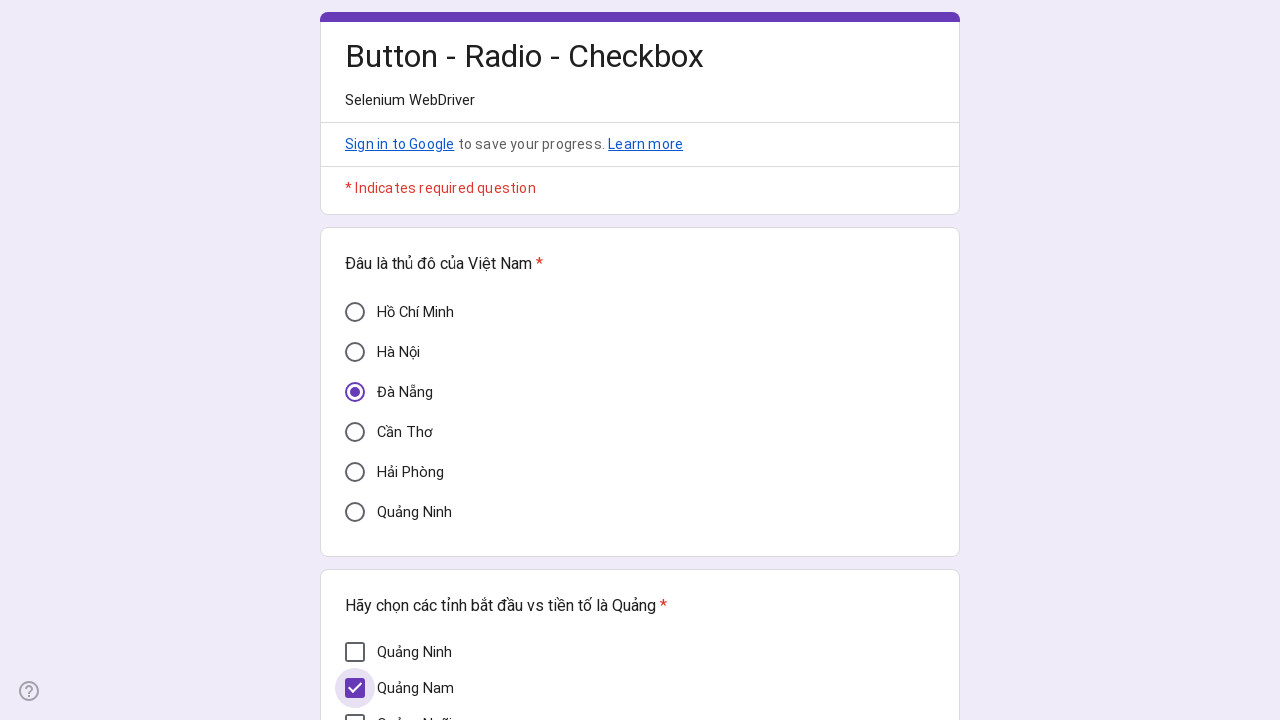

Verified Quảng Nam checkbox is selected
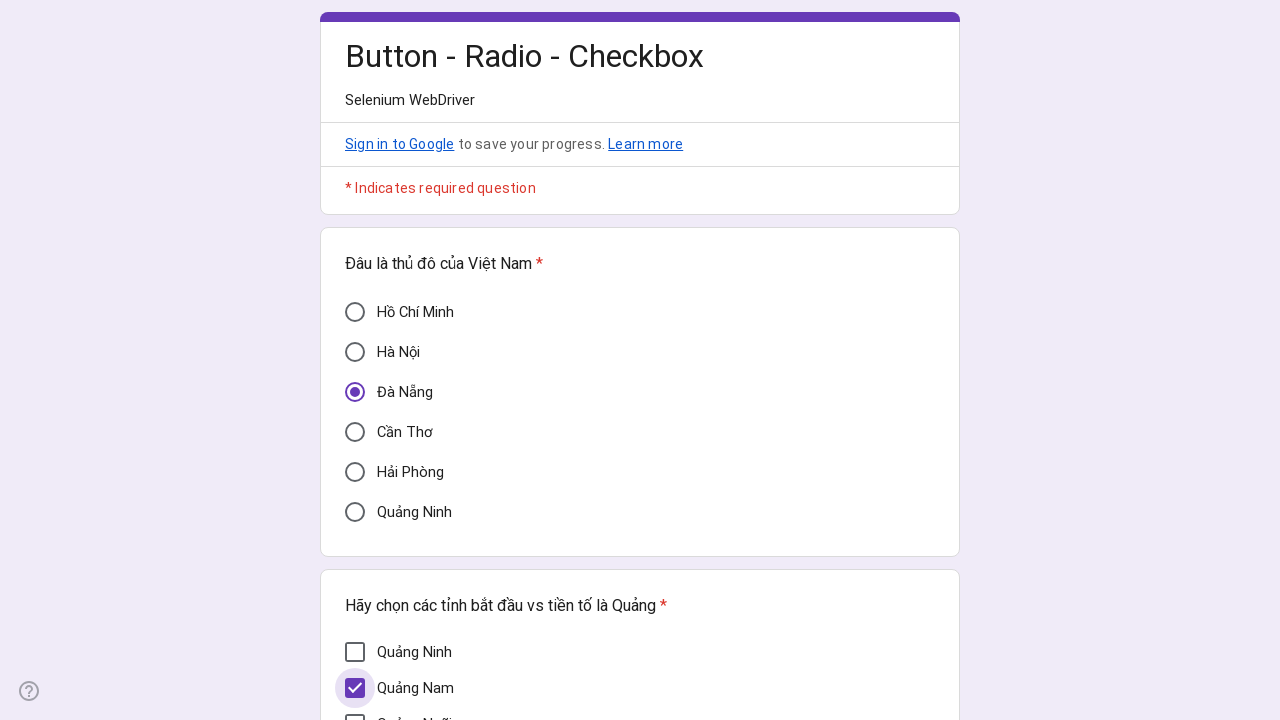

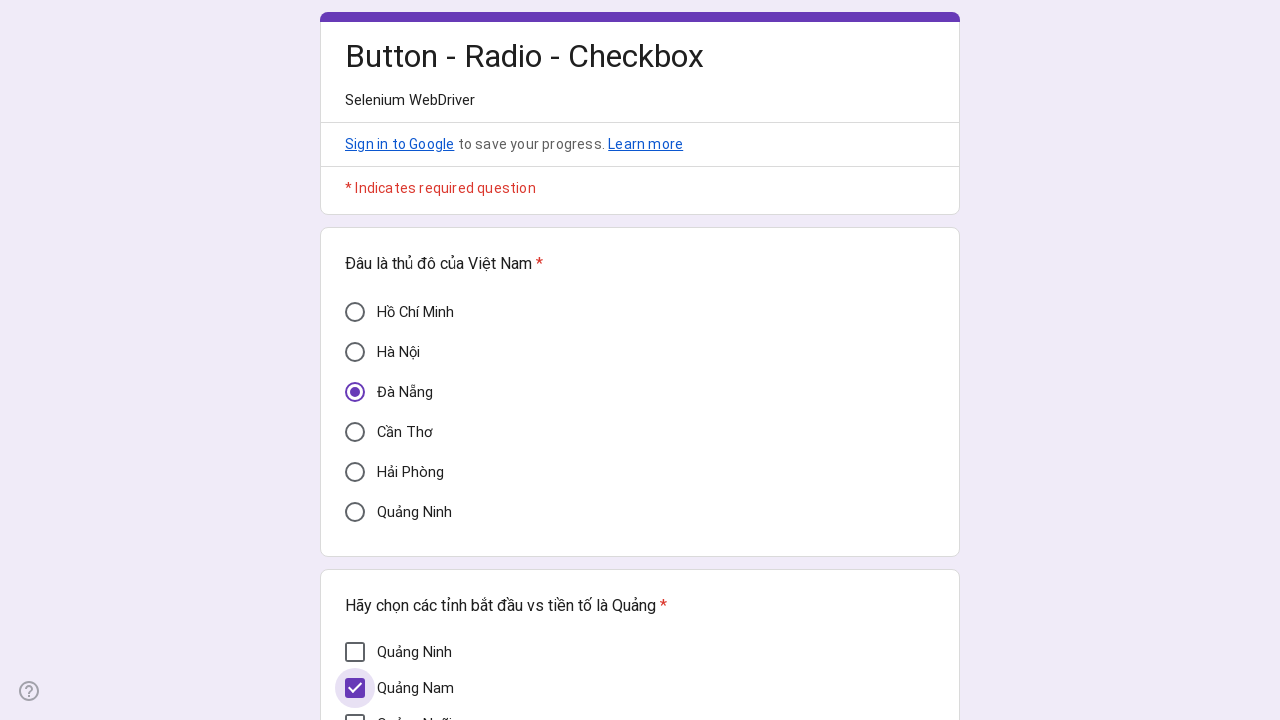